Tests that clicking the "show" navigation link navigates to the Show HN page

Starting URL: https://news.ycombinator.com/

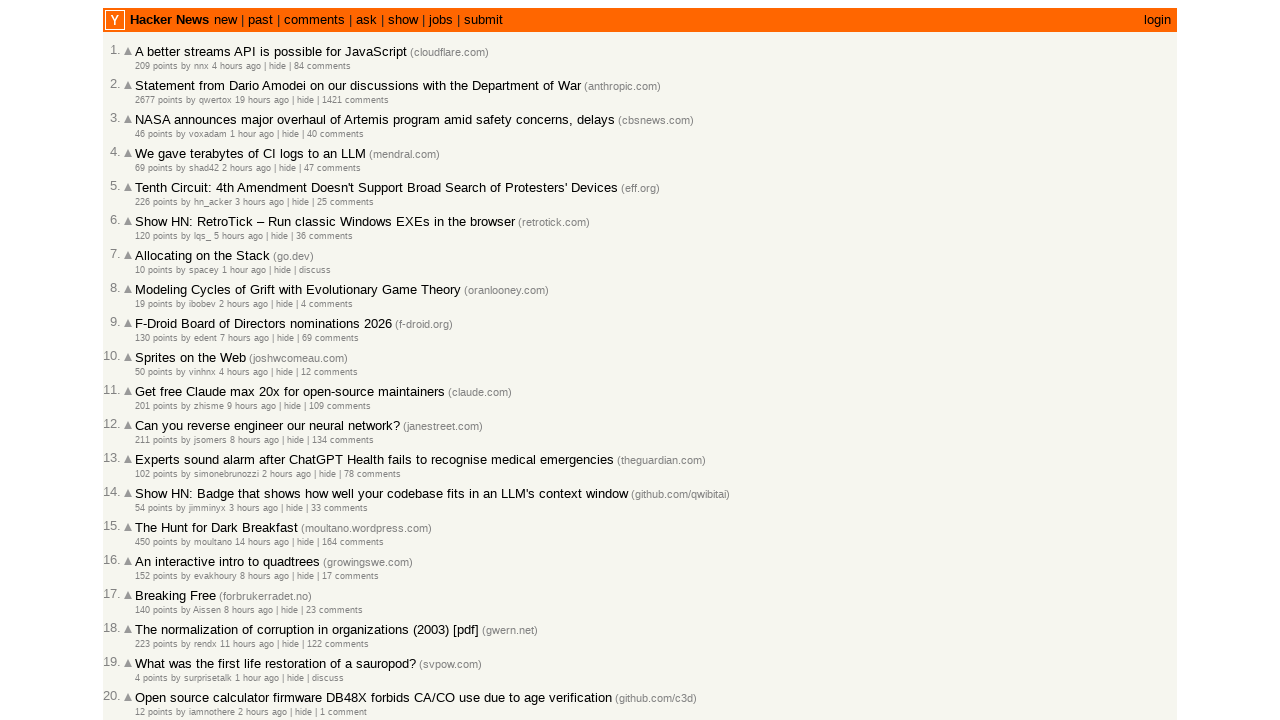

Clicked the 'show' navigation link at (403, 20) on a:text('show')
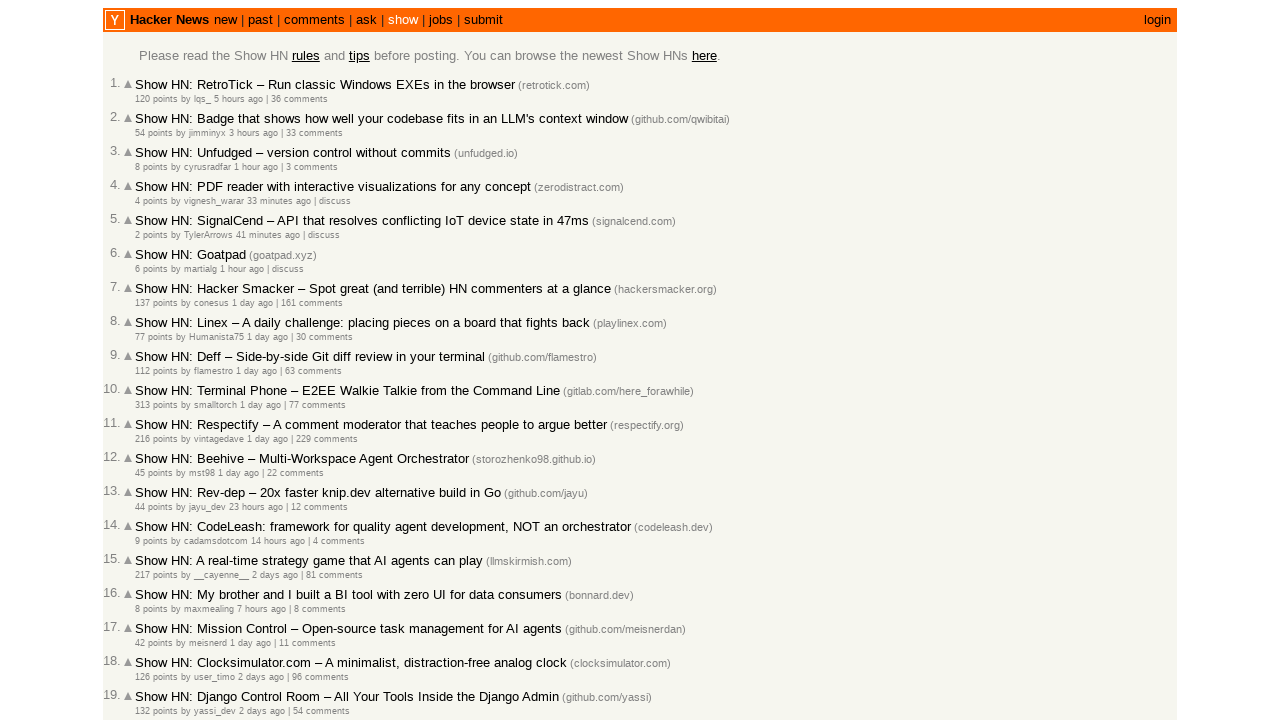

Navigated to Show HN page at https://news.ycombinator.com/show
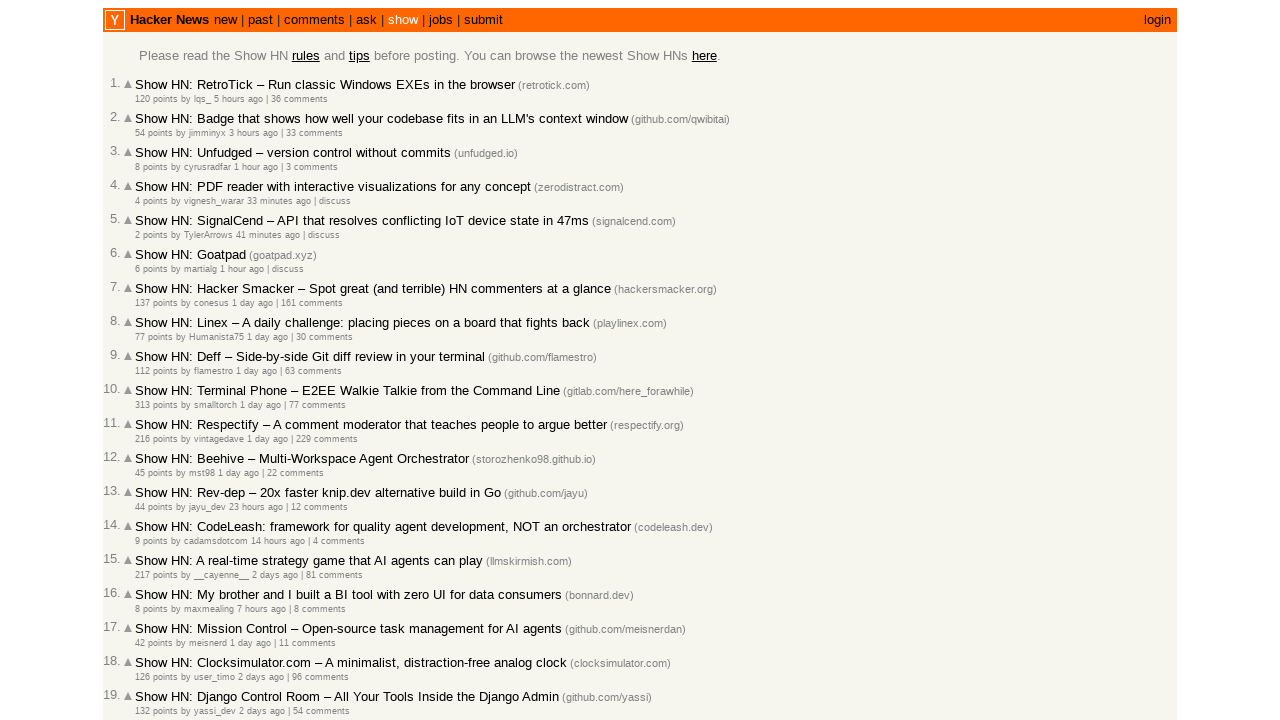

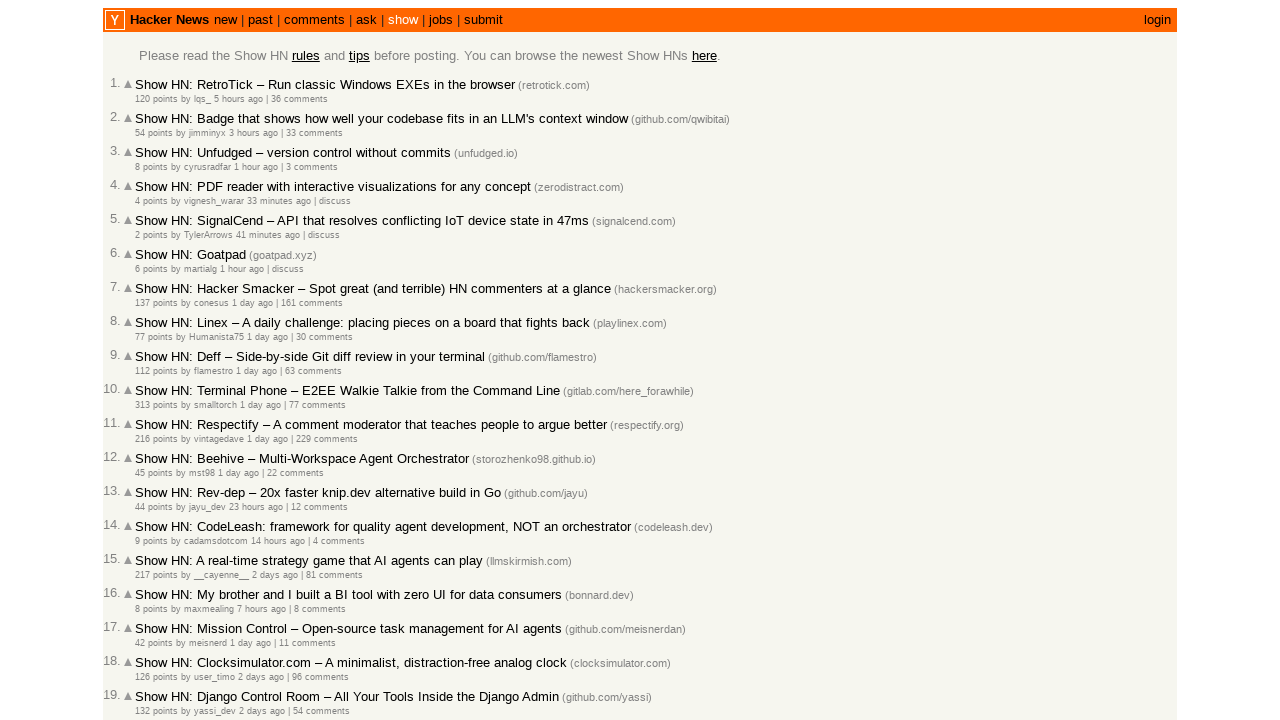